Verifies that the university website homepage contains images by waiting for them to load

Starting URL: https://inf.ug.edu.pl

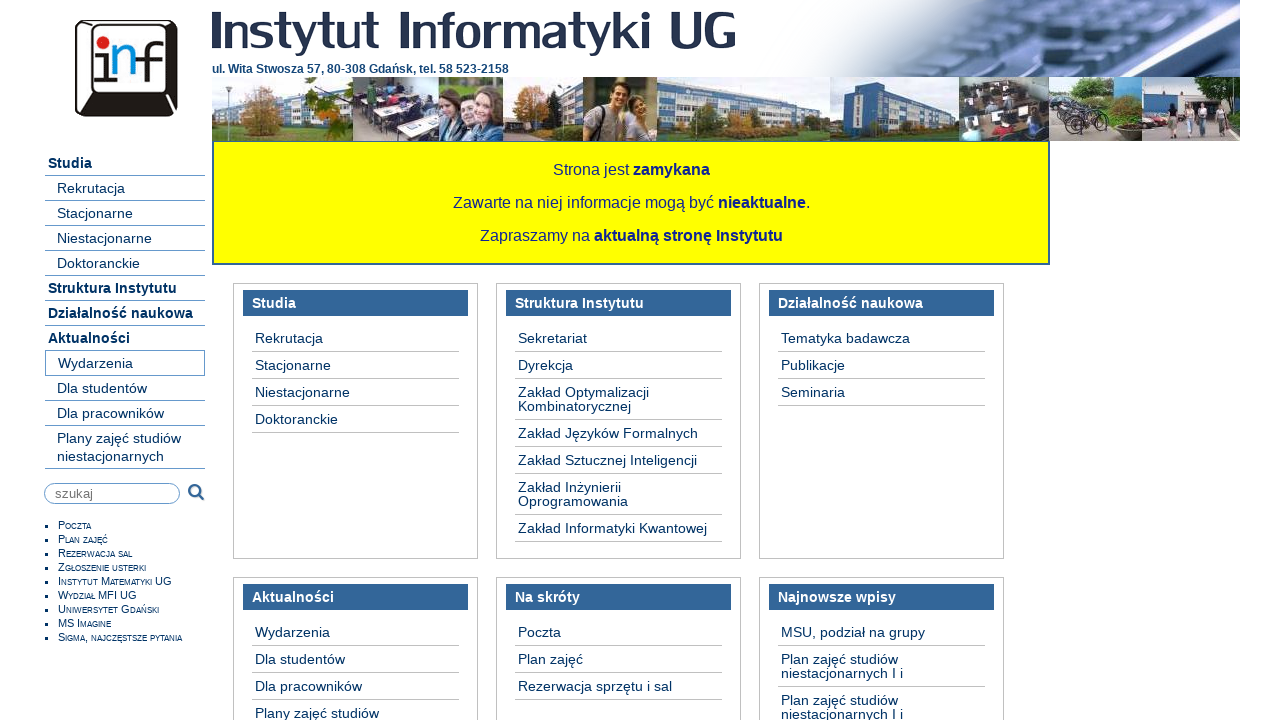

Waited for images to load on university website homepage
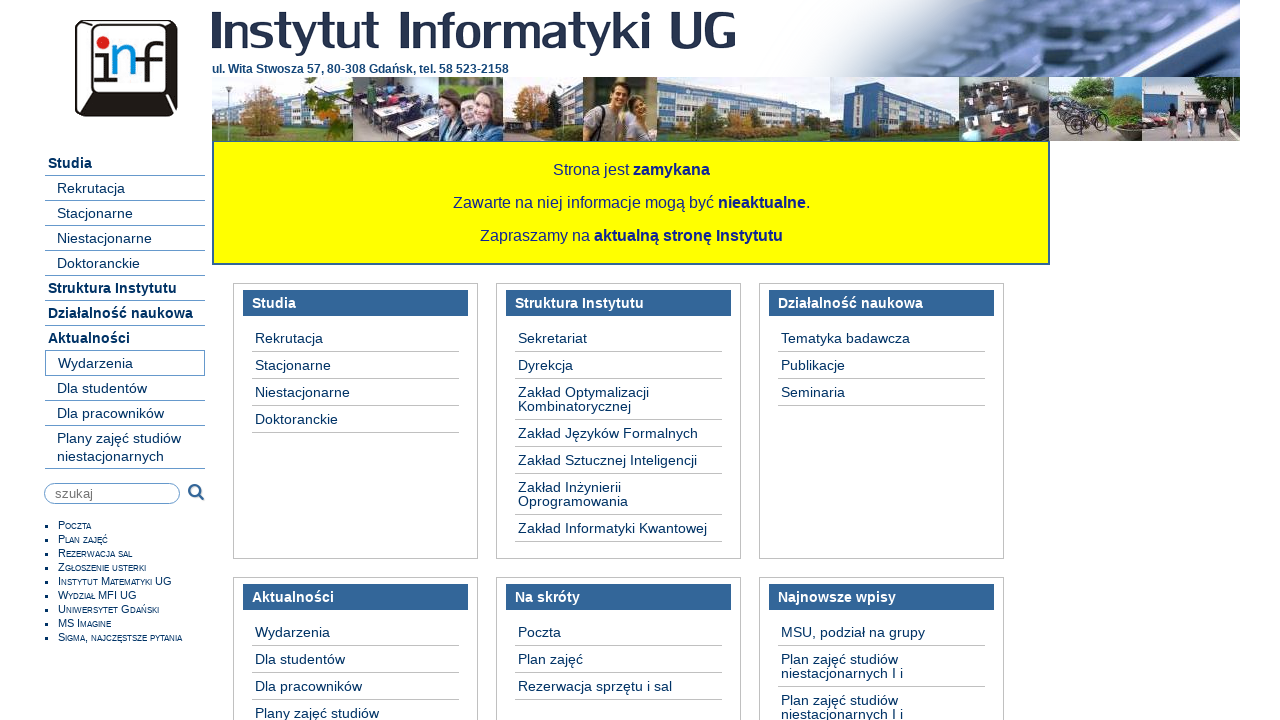

Retrieved all 7 images from the page
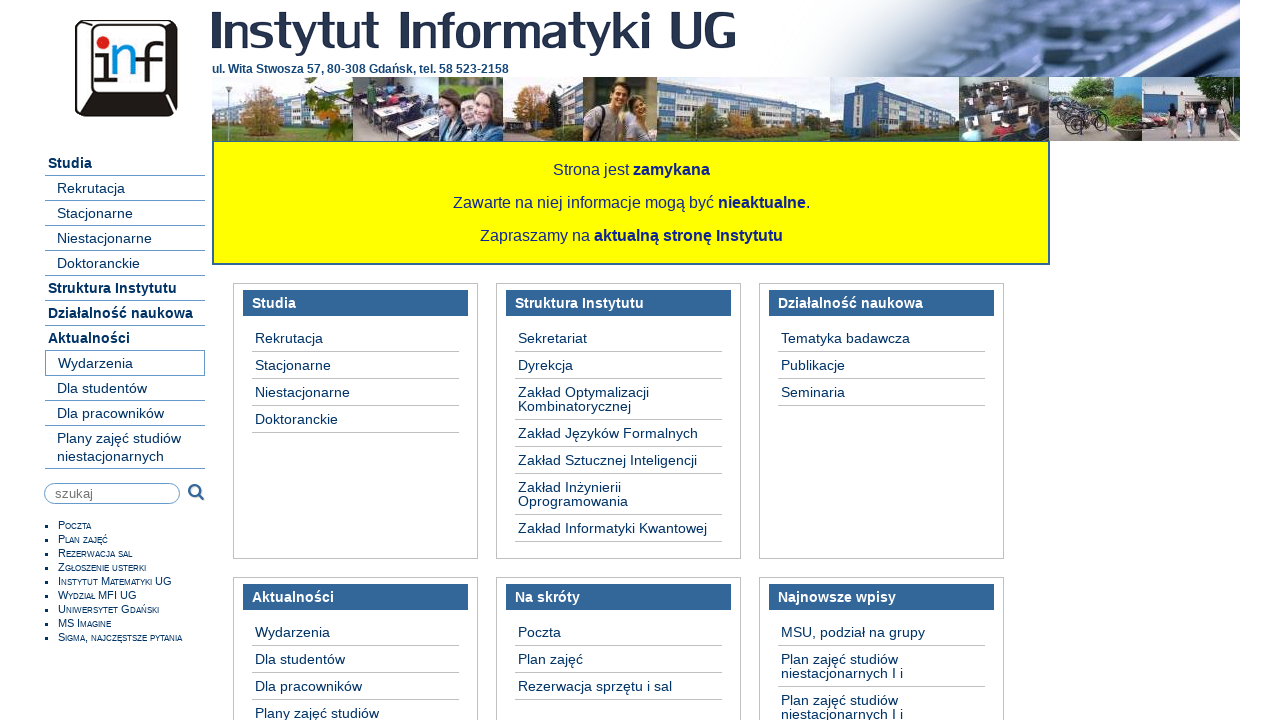

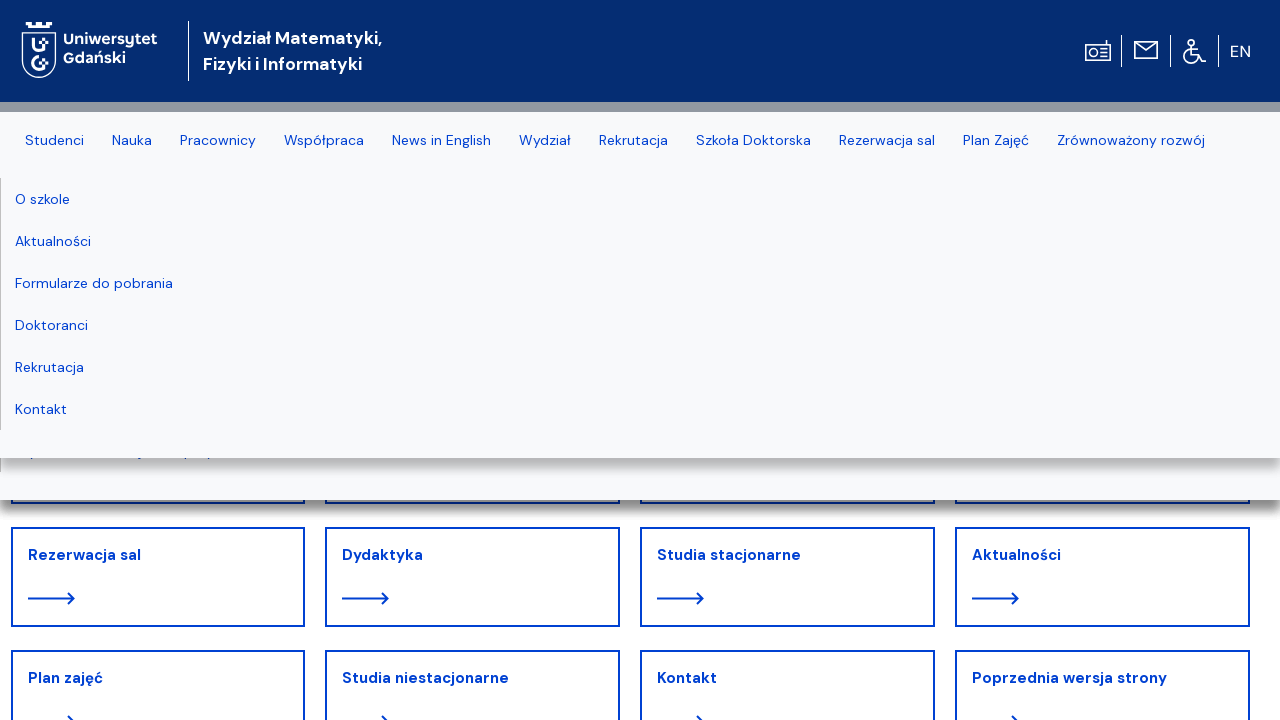